Tests drag and drop functionality by dragging an element from source to target location

Starting URL: http://sahitest.com/demo/dragDropMooTools.htm

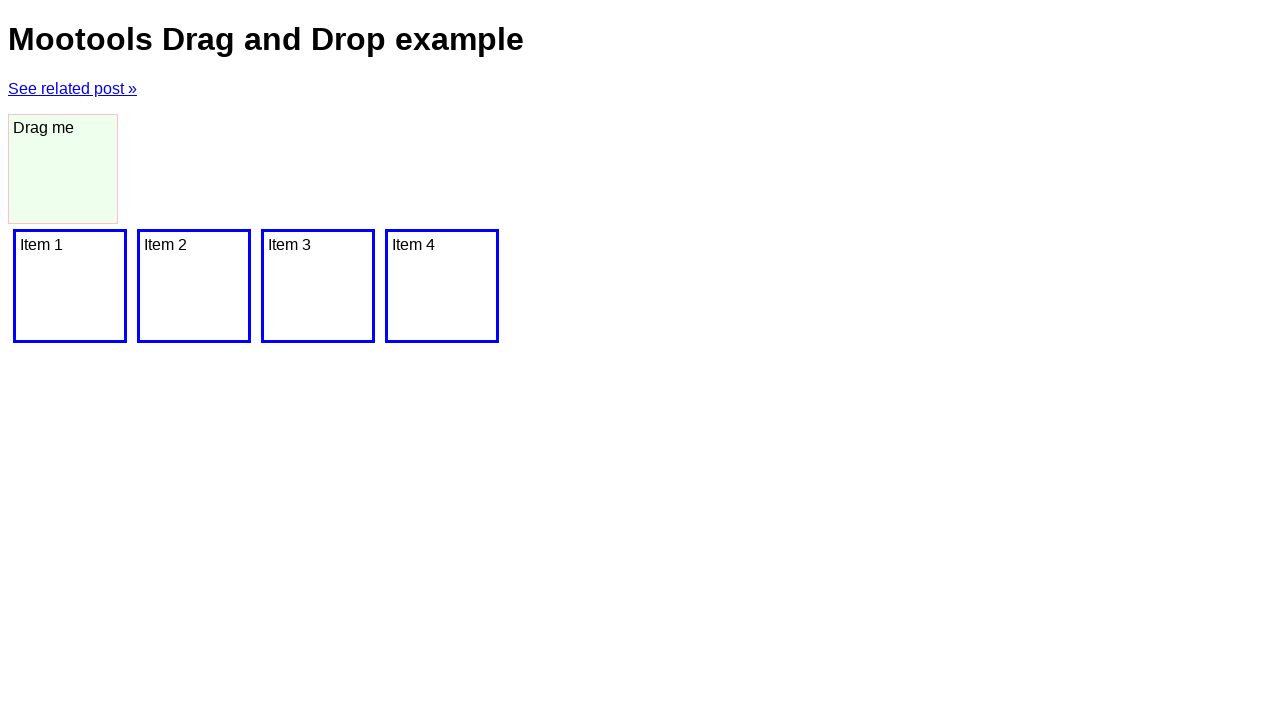

Navigated to drag and drop demo page
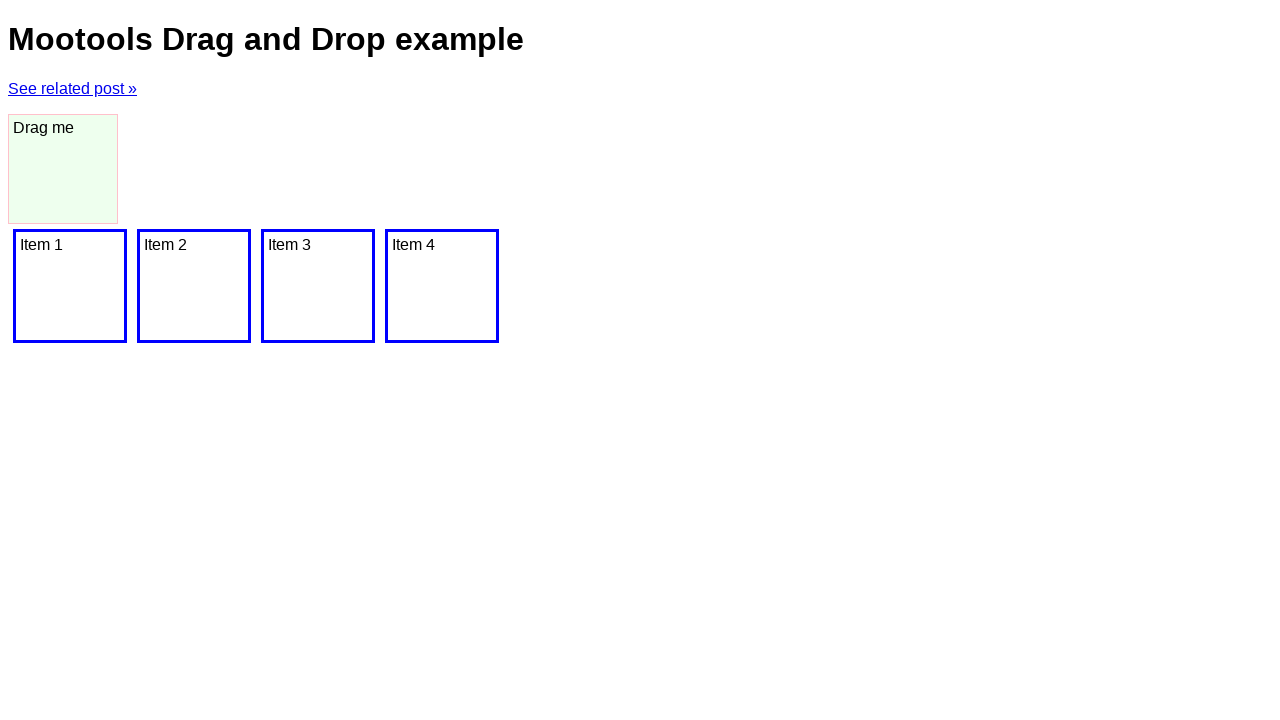

Located source element for dragging
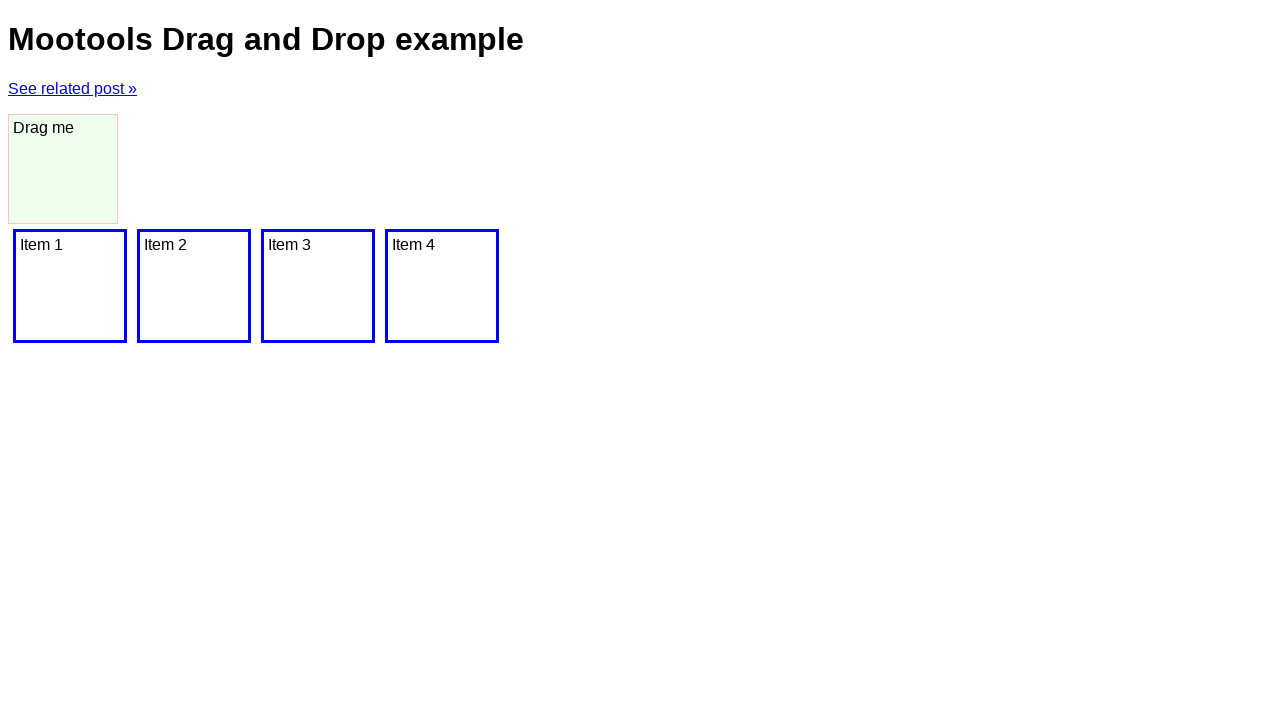

Located target element for drop
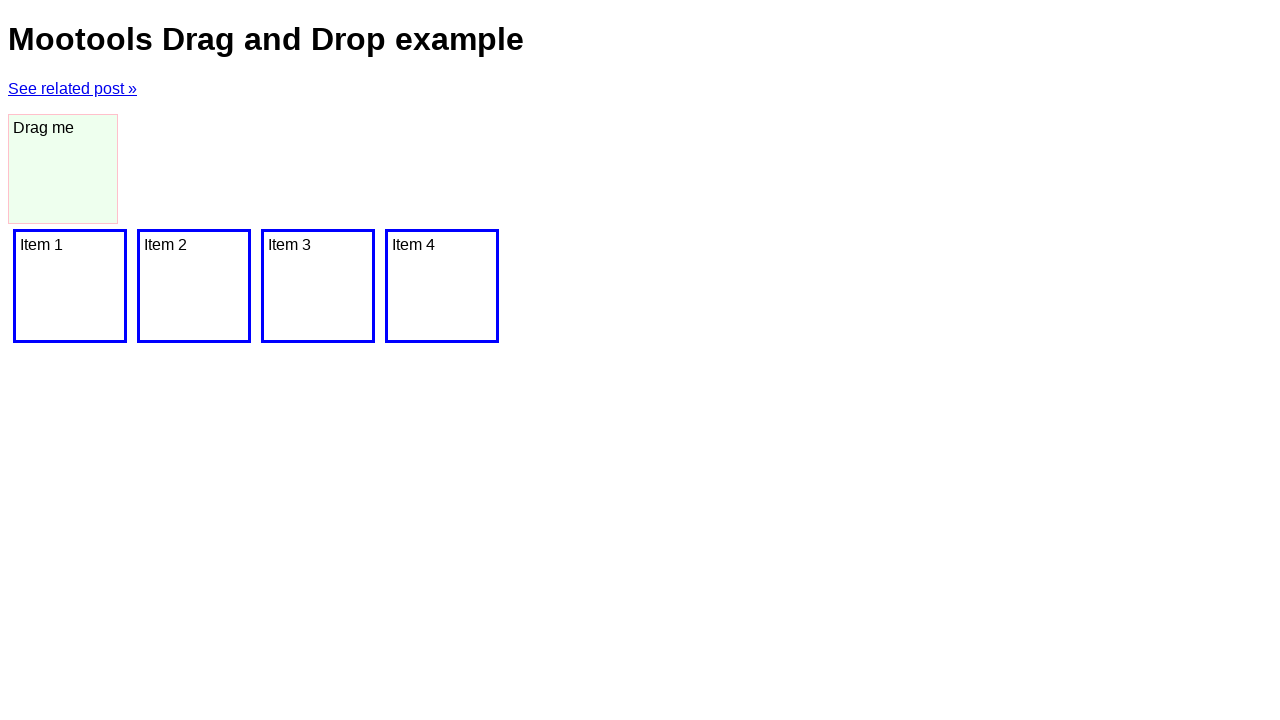

Successfully dragged element from source to target location at (70, 286)
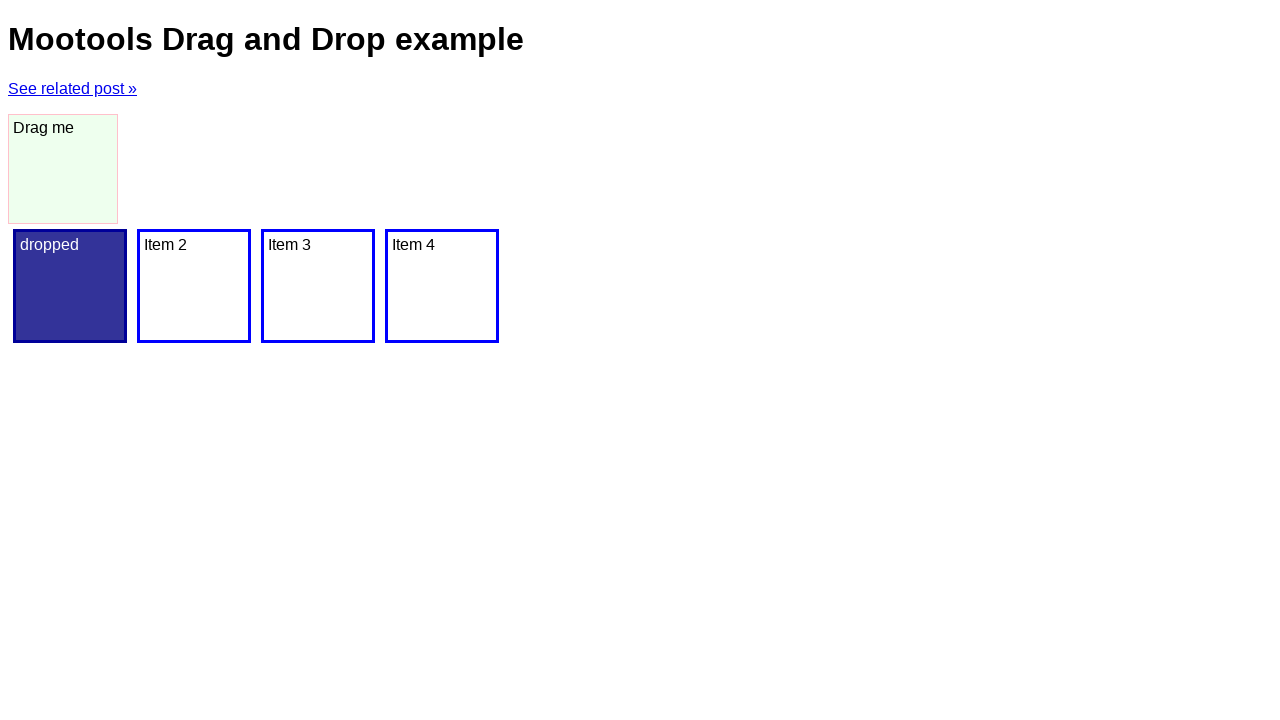

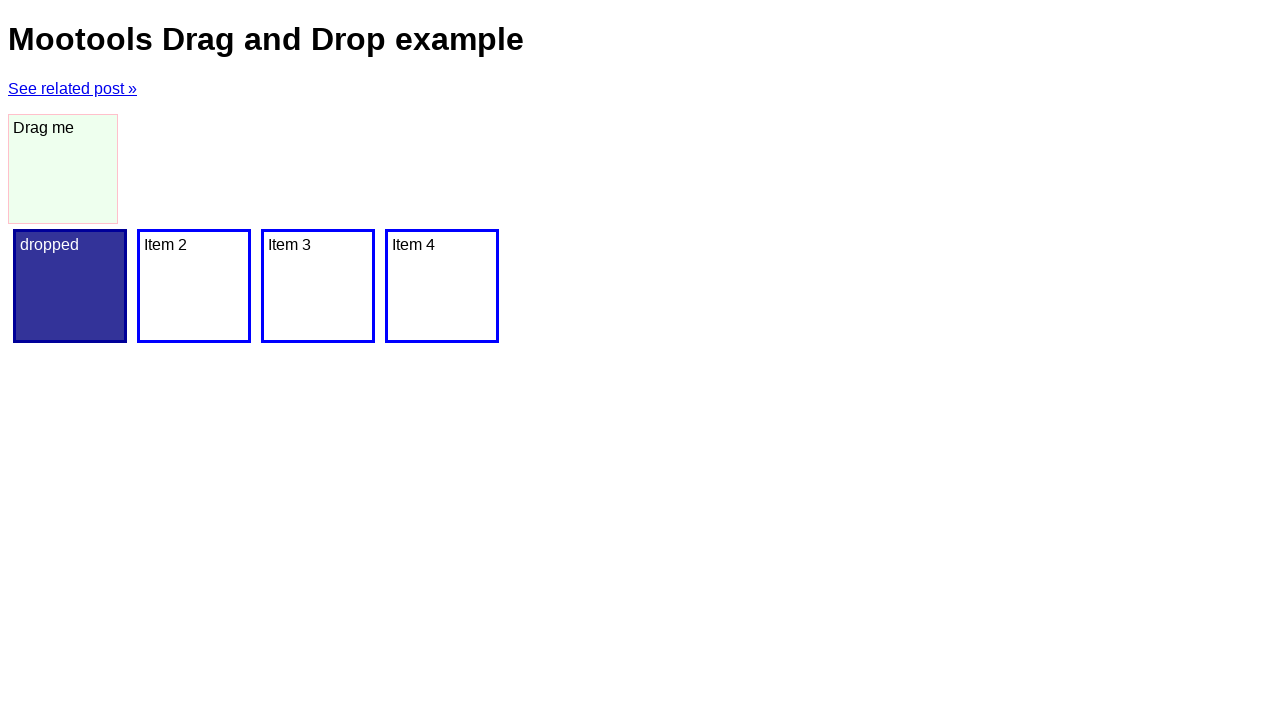